Tests dynamic controls page by locating a checkbox element and clicking a toggle button to show/hide the checkbox

Starting URL: https://training-support.net/webelements/dynamic-controls

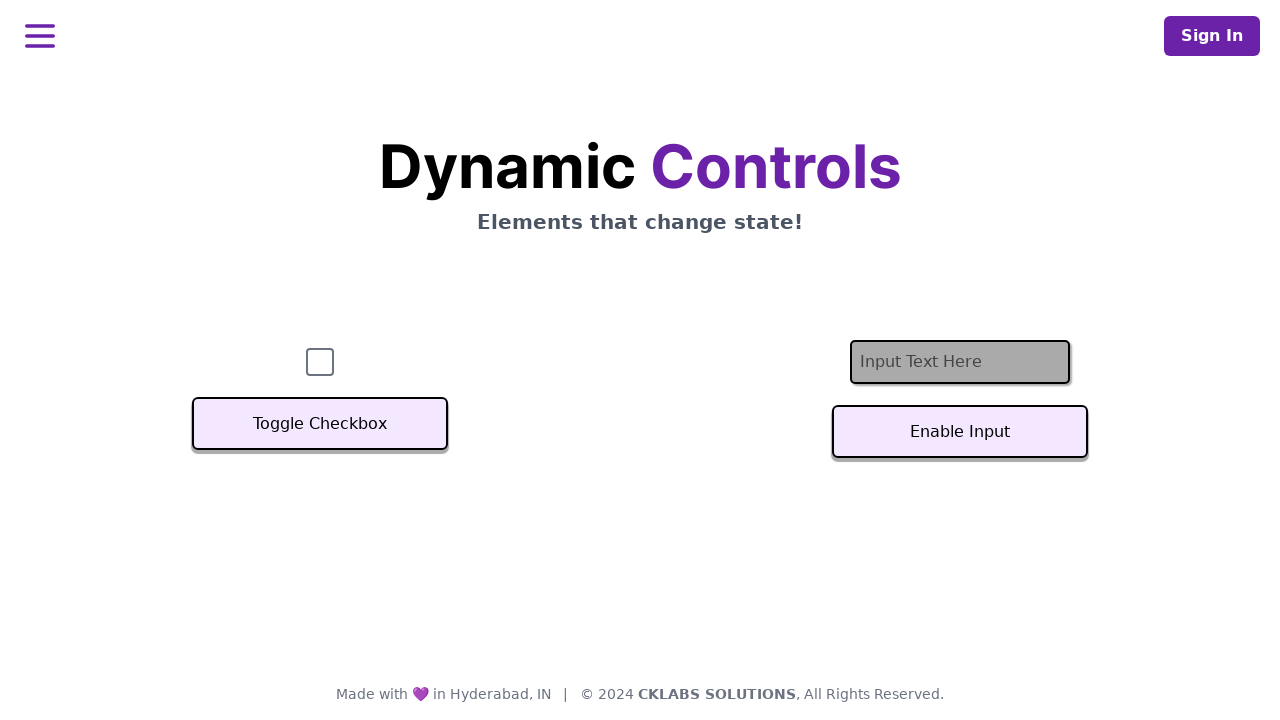

Checkbox element became visible
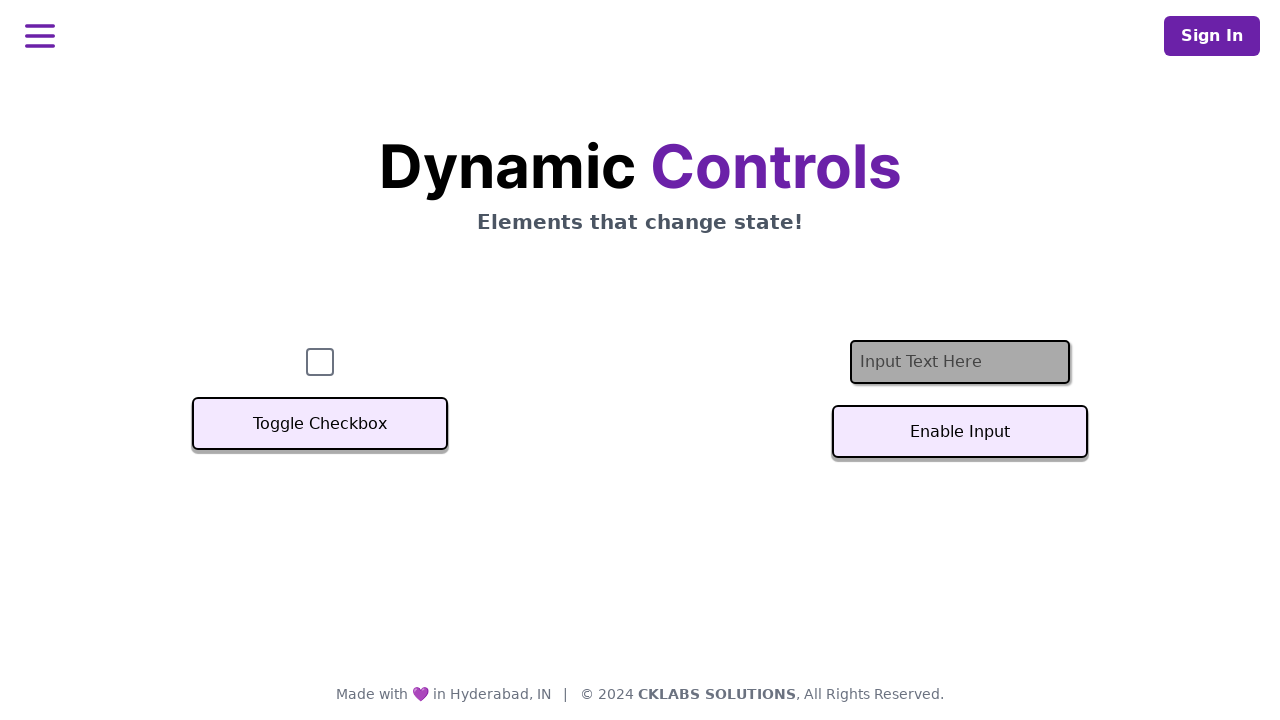

Clicked the Toggle Checkbox button at (320, 424) on xpath=//button[text()='Toggle Checkbox']
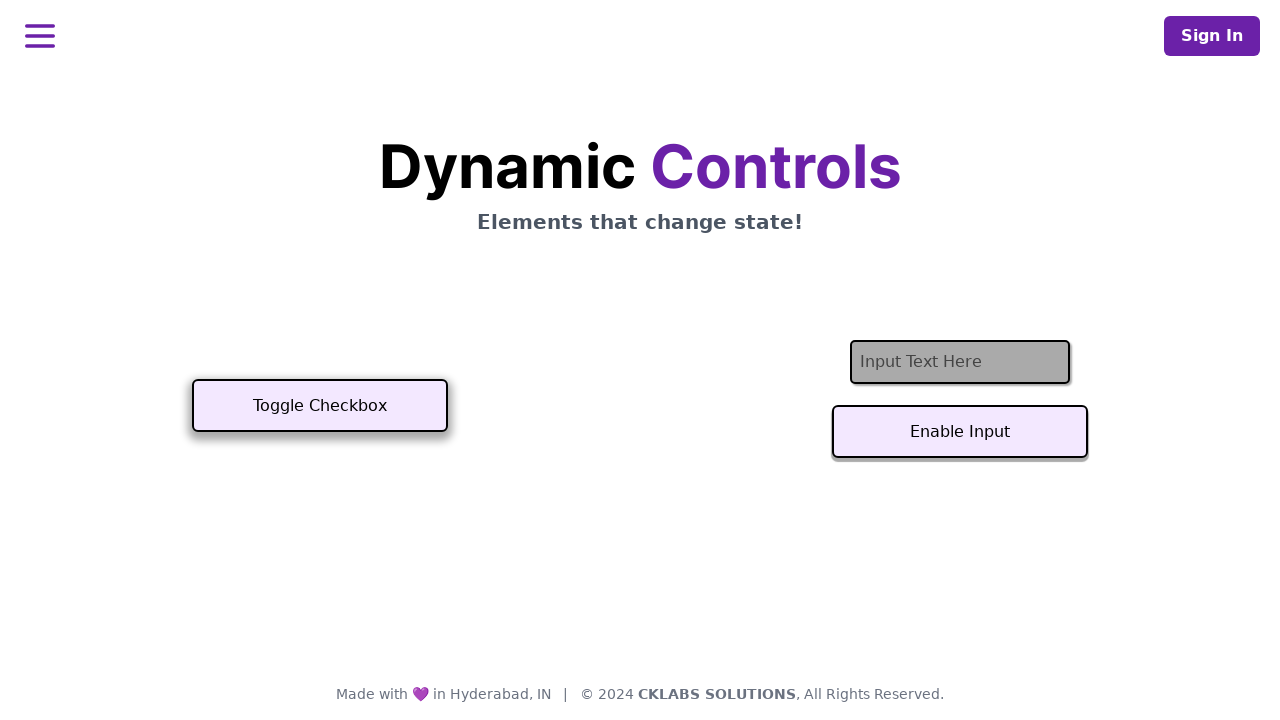

Checkbox element became hidden after toggle
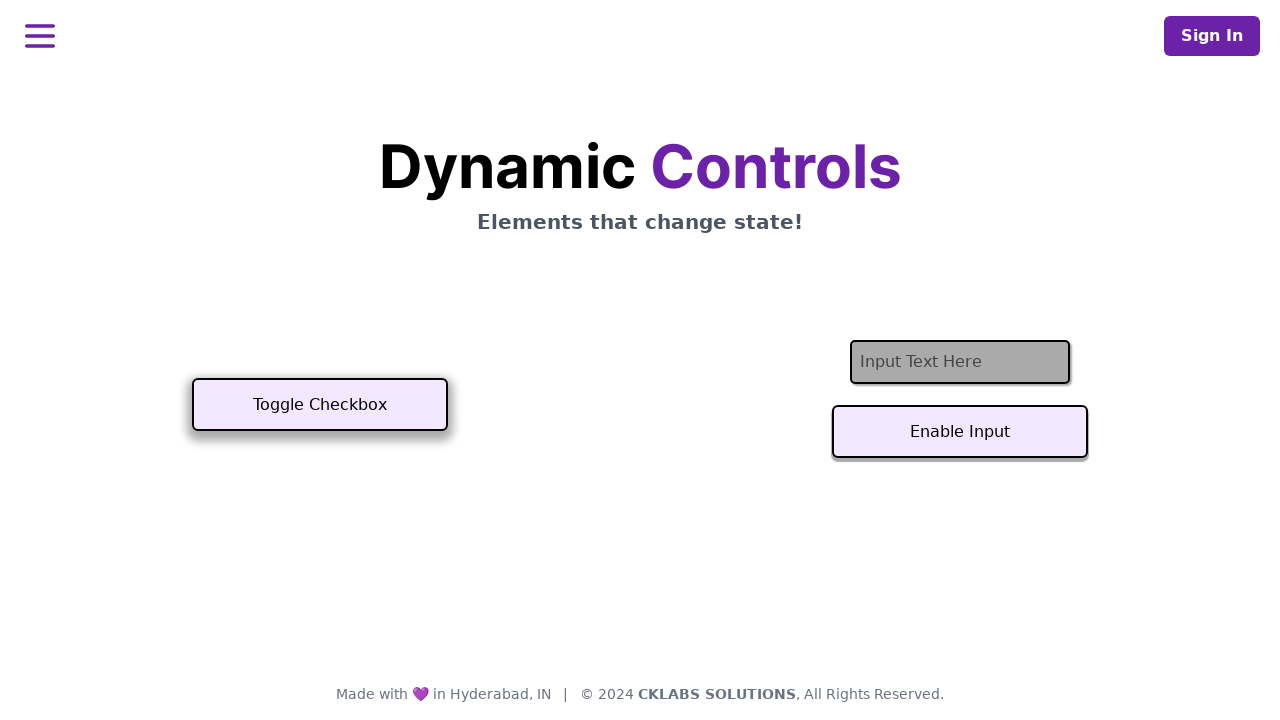

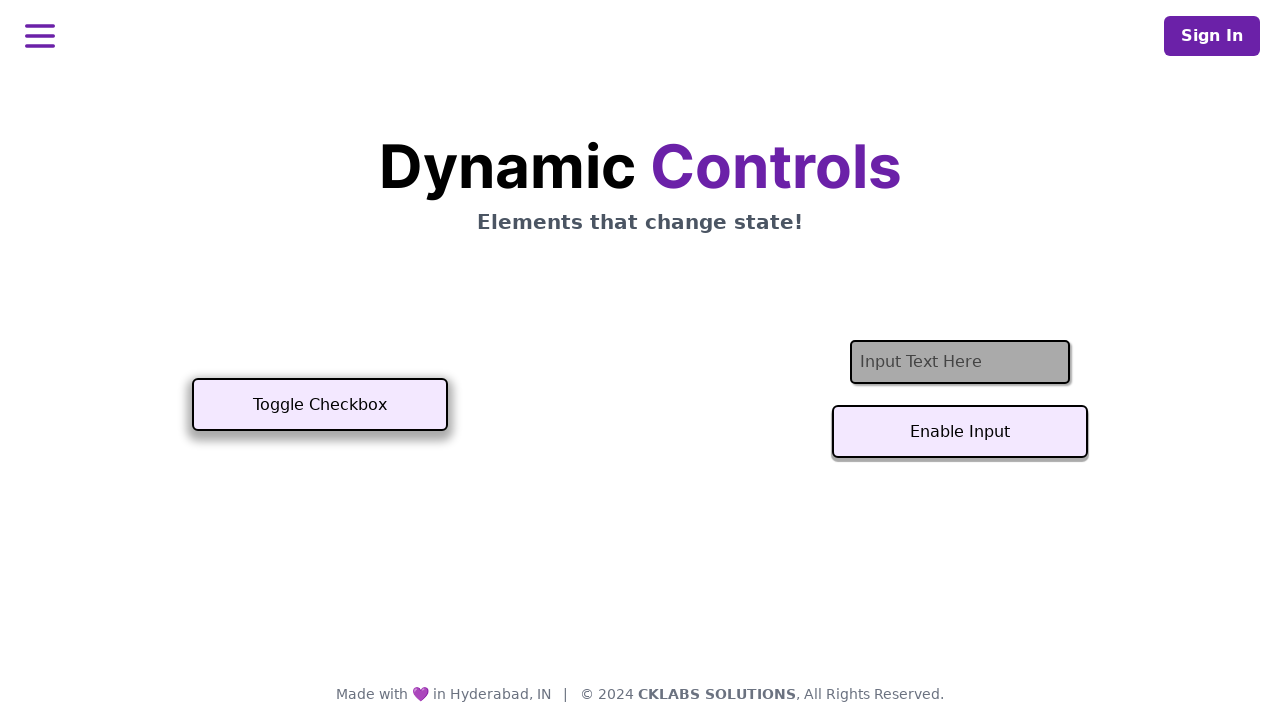